Navigates to cleverbots.ru, switches language settings, and verifies the "View all projects" button is visible

Starting URL: https://cleverbots.ru/

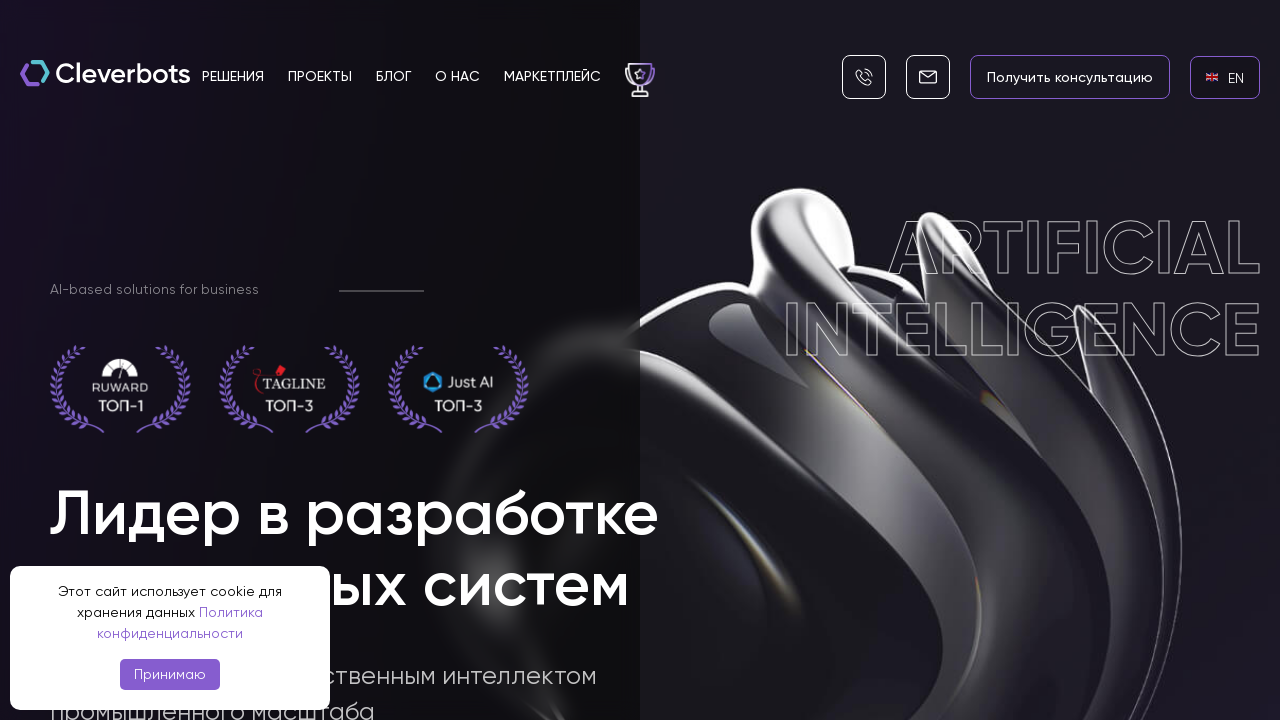

Located EN language link
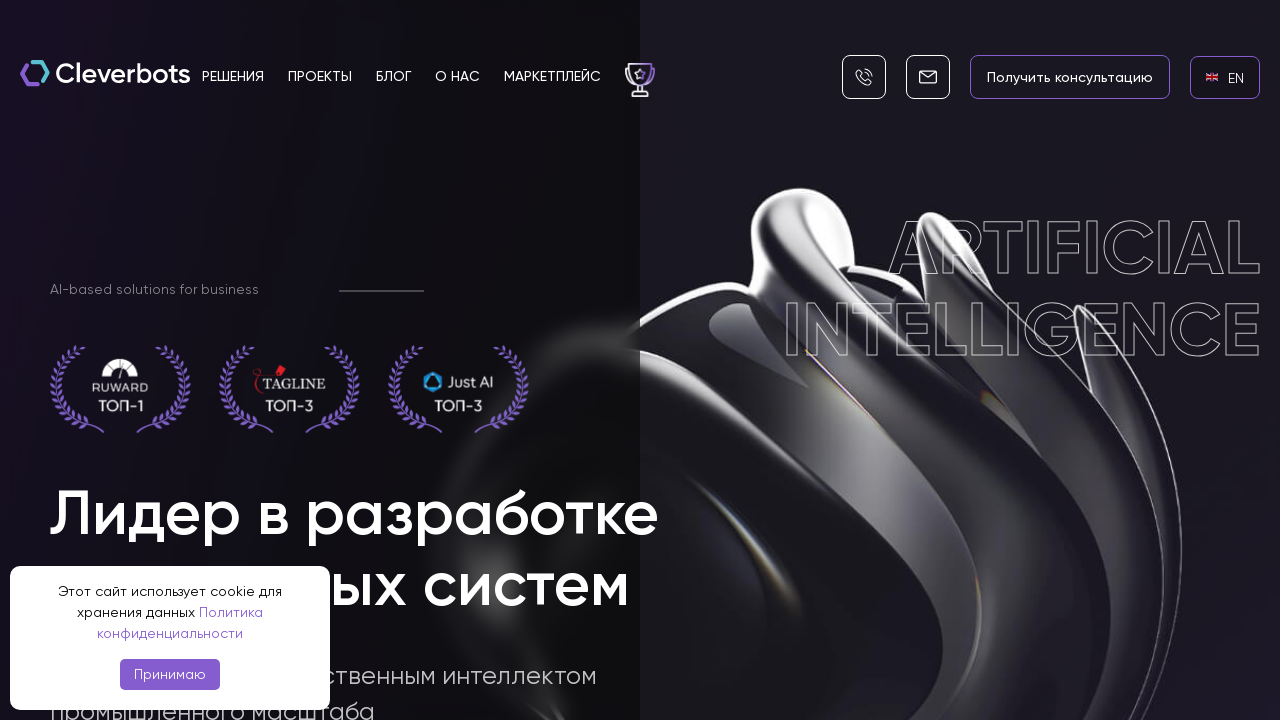

EN language link became visible
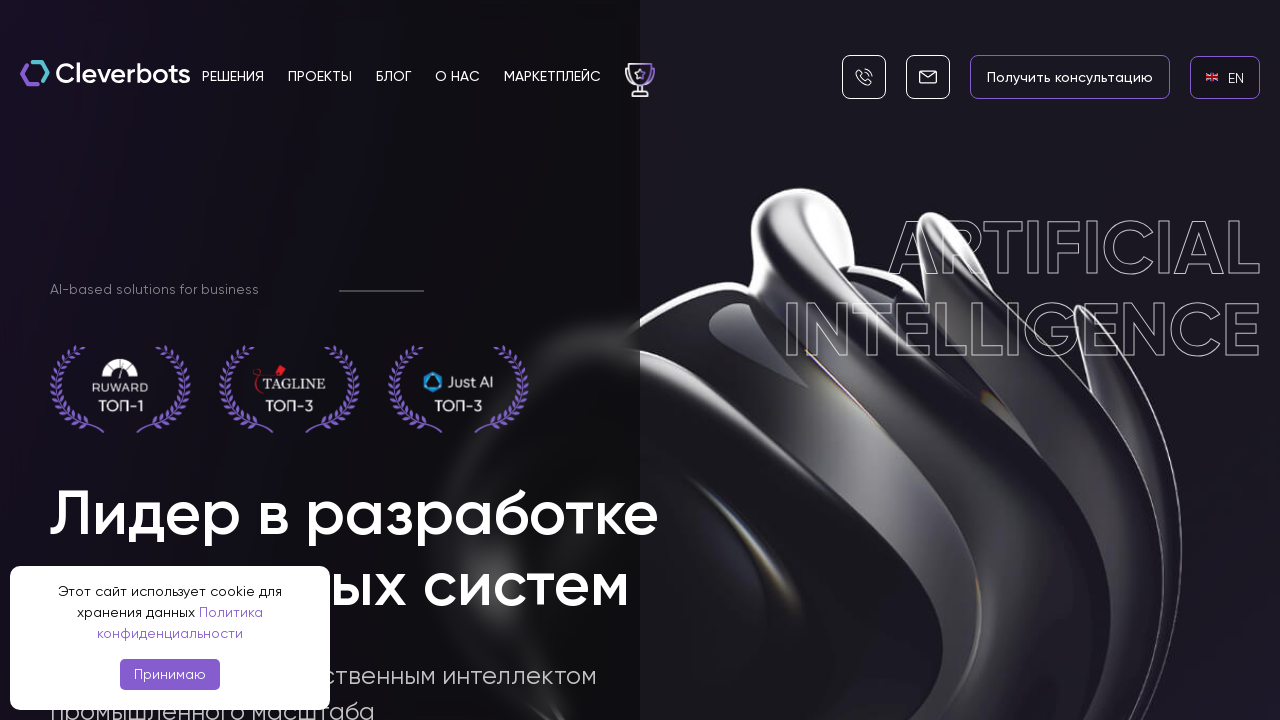

Clicked EN language link to switch to English at (1225, 77) on internal:role=link[name="en EN"i]
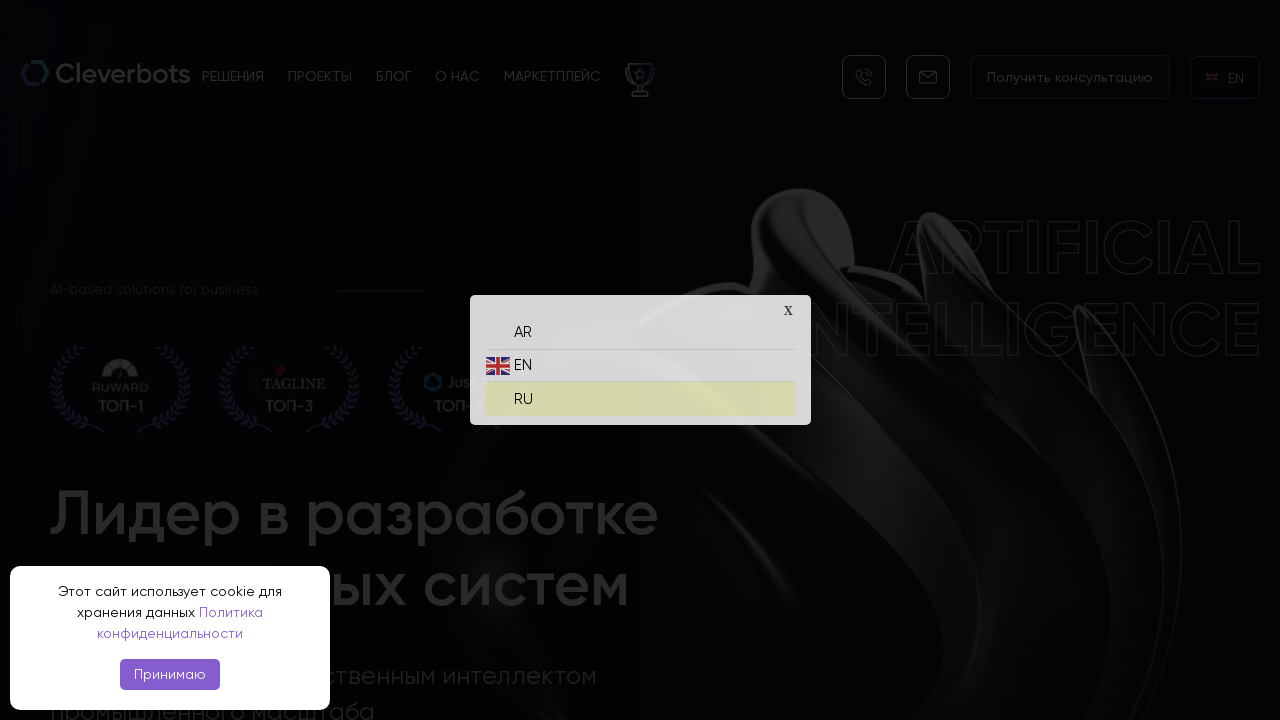

Located RU language link
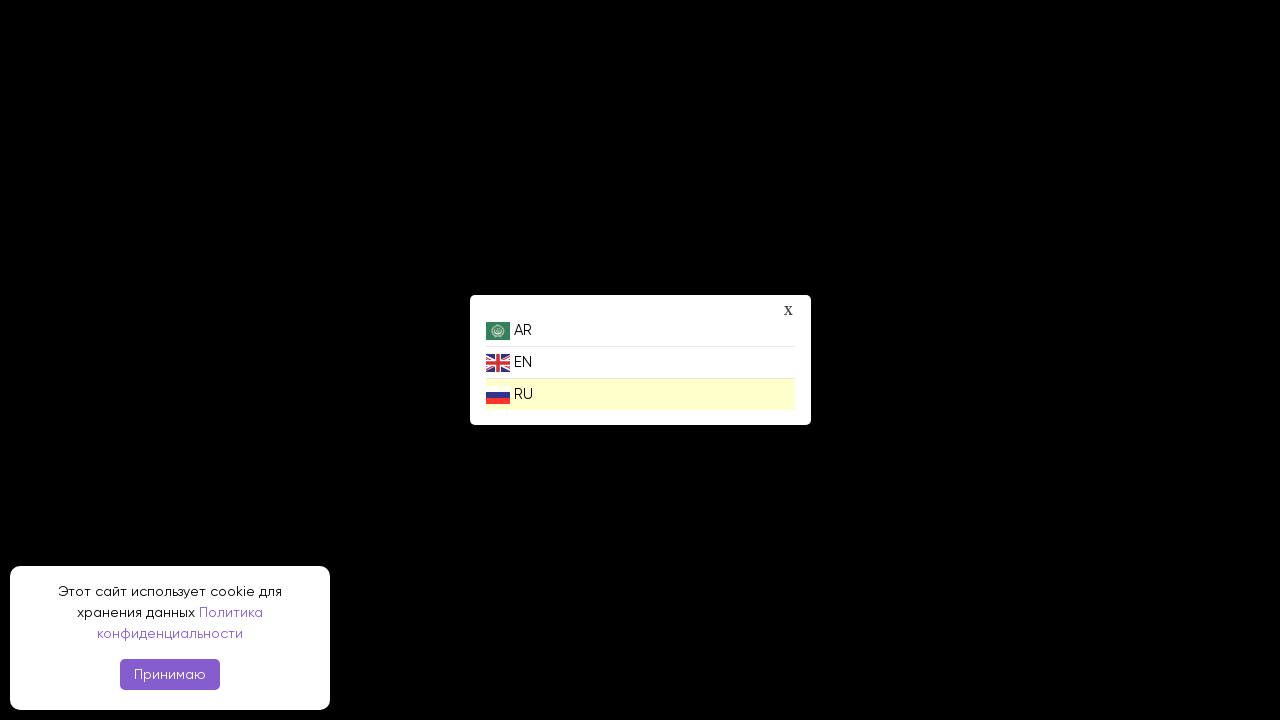

RU language link became visible
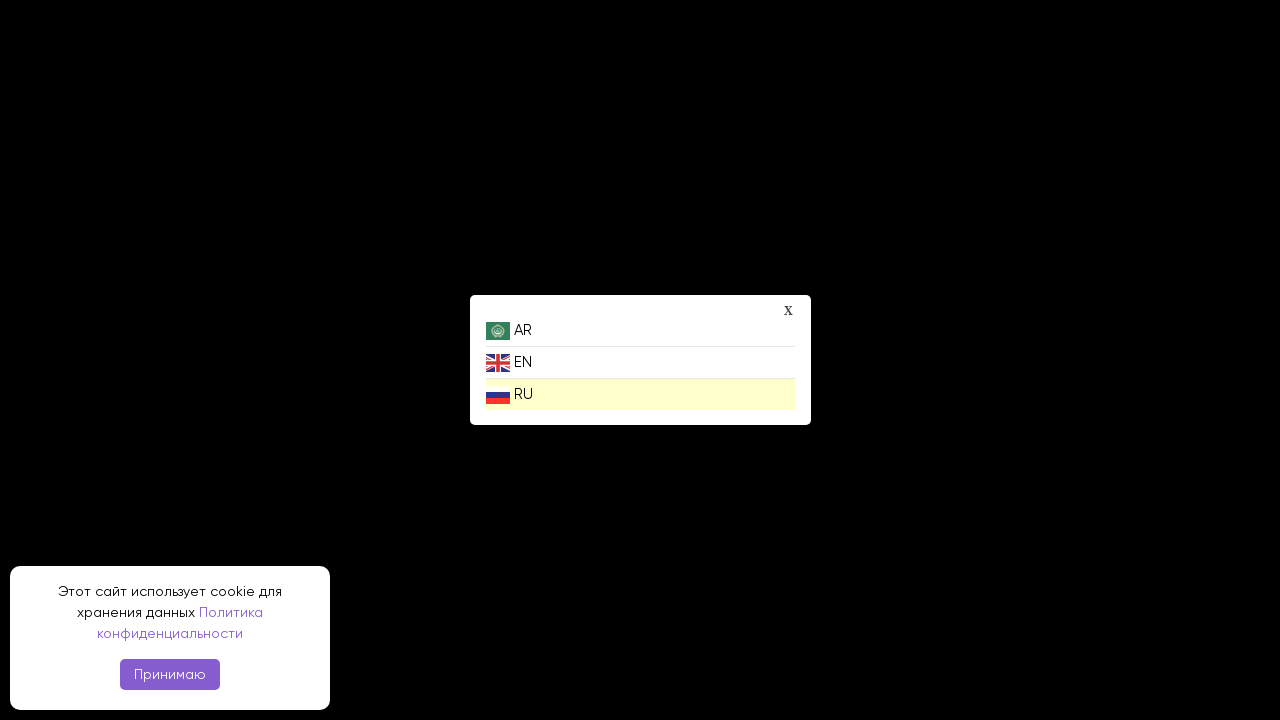

Clicked RU language link to switch to Russian at (640, 394) on internal:role=link[name="ru RU"i]
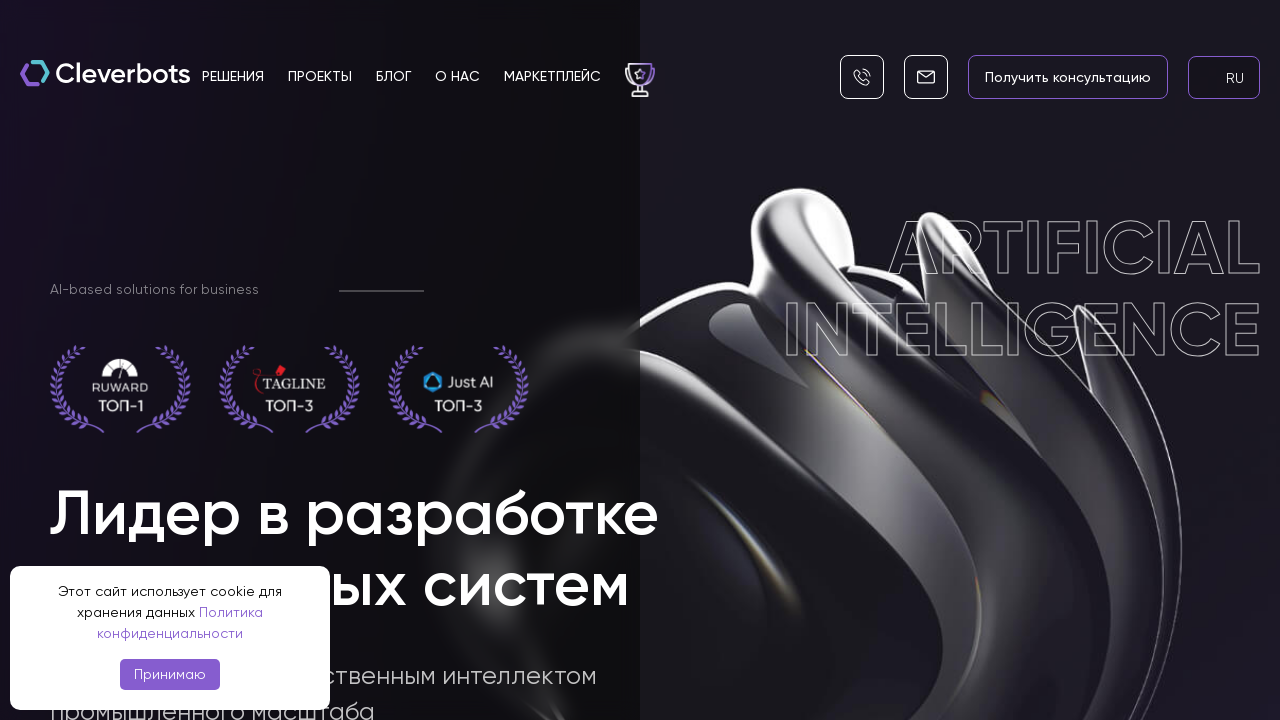

Verified 'Смотреть все проекты' (View all projects) button is visible
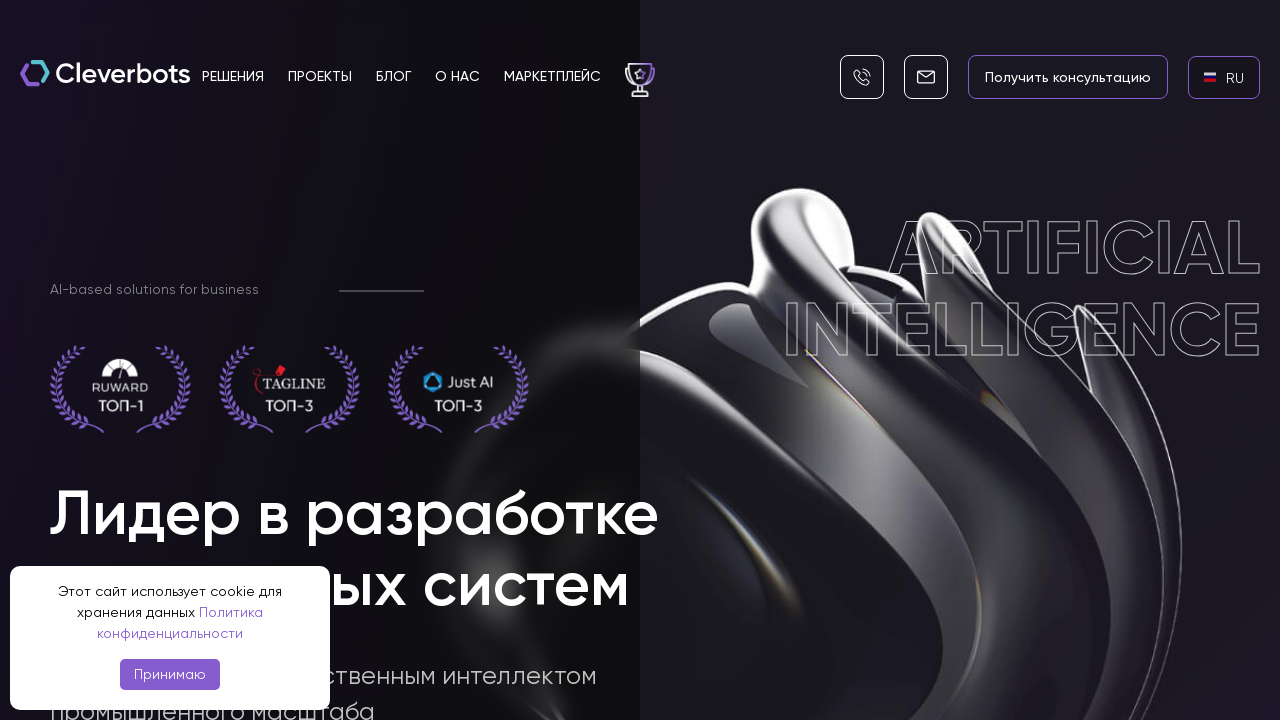

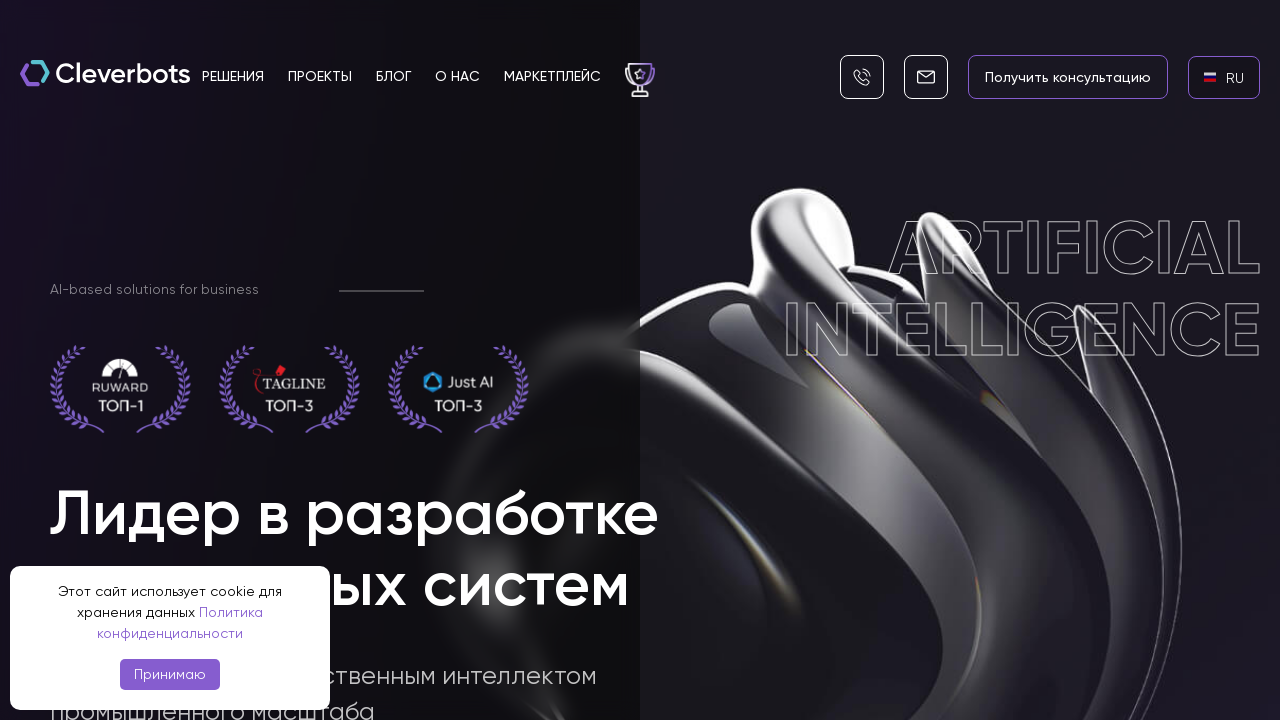